Tests dynamic content handling by clicking a "Remove" button and waiting for a confirmation message to appear, demonstrating explicit wait functionality.

Starting URL: http://the-internet.herokuapp.com/dynamic_controls

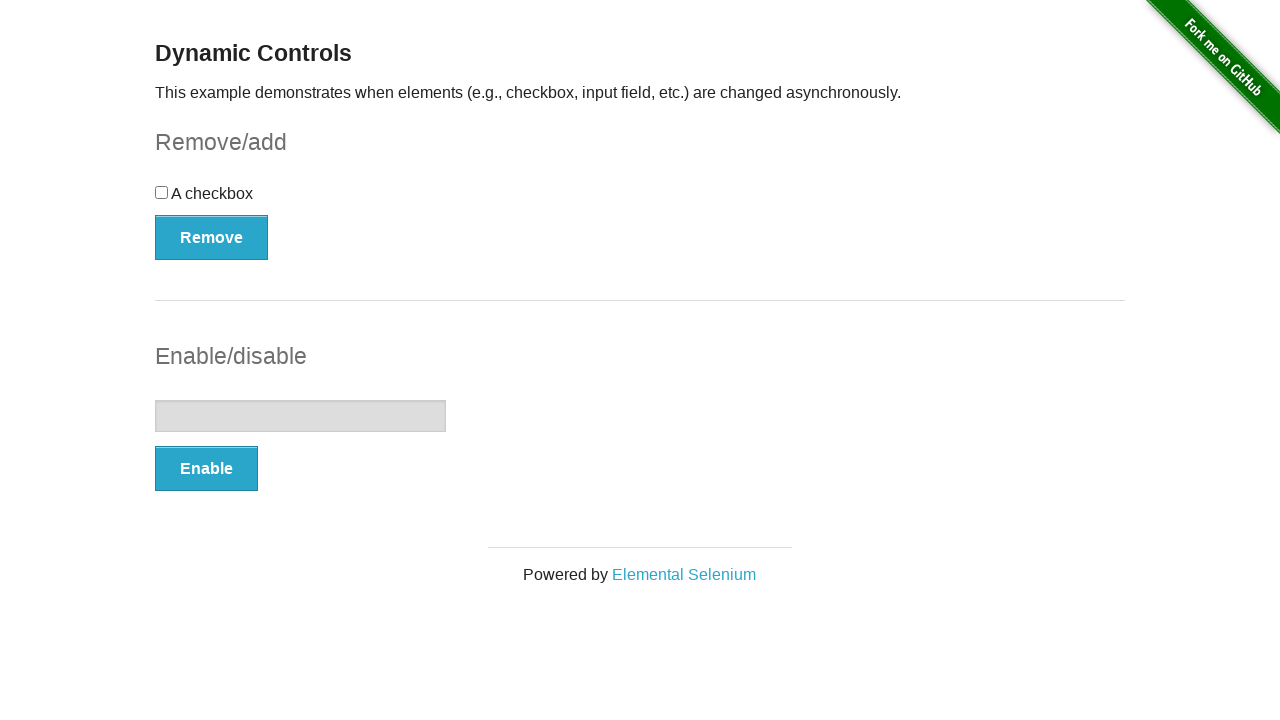

Clicked the Remove button to remove the checkbox at (212, 237) on button[onclick='swapCheckbox()']
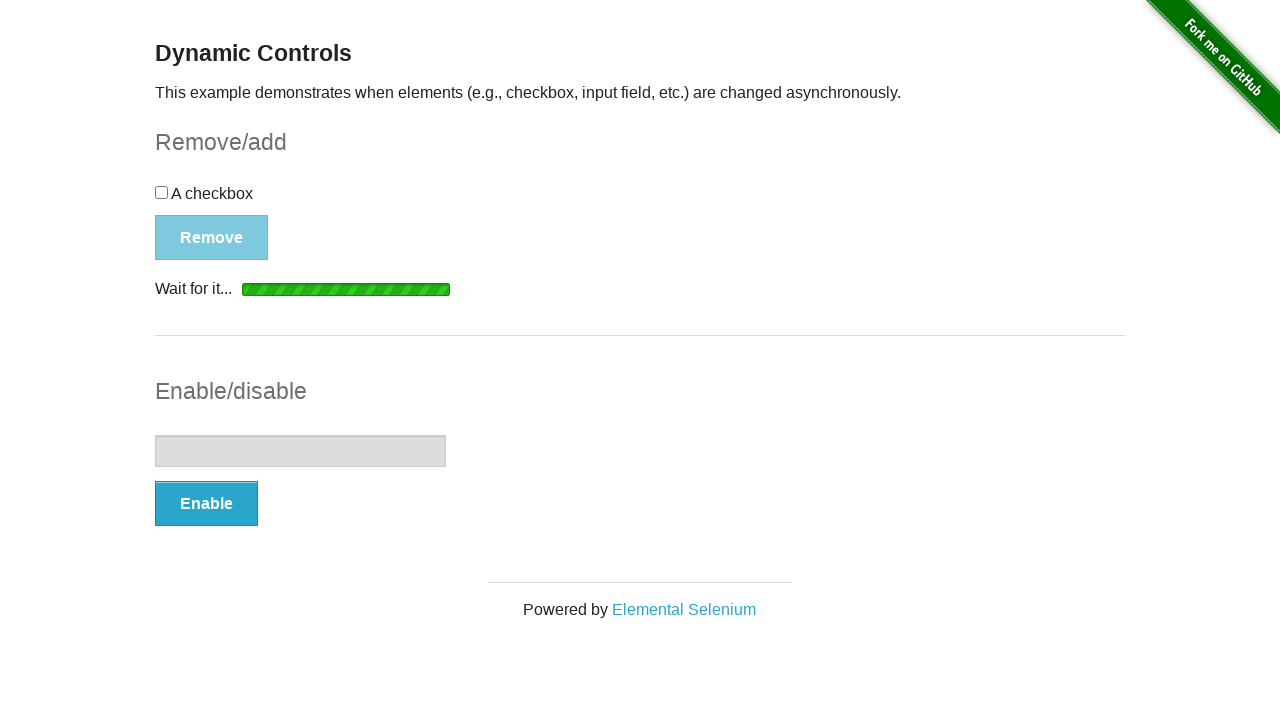

Waited for confirmation message to appear
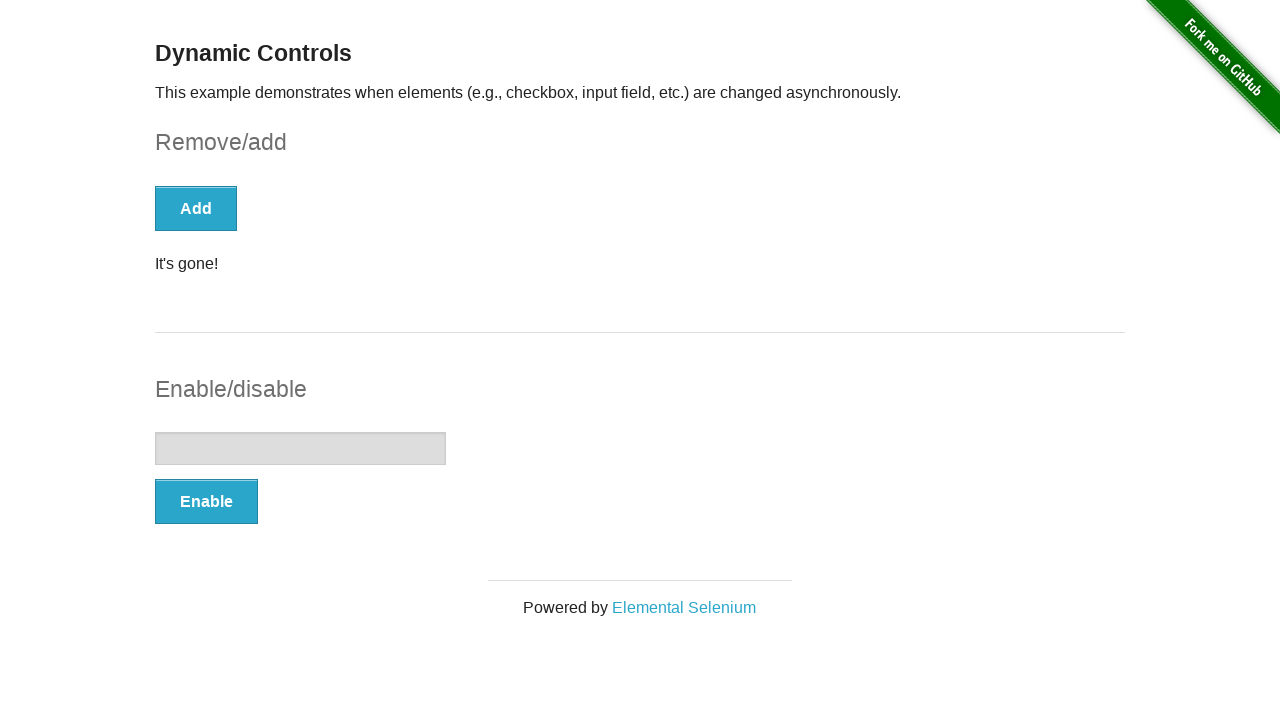

Retrieved confirmation message text: It's gone!
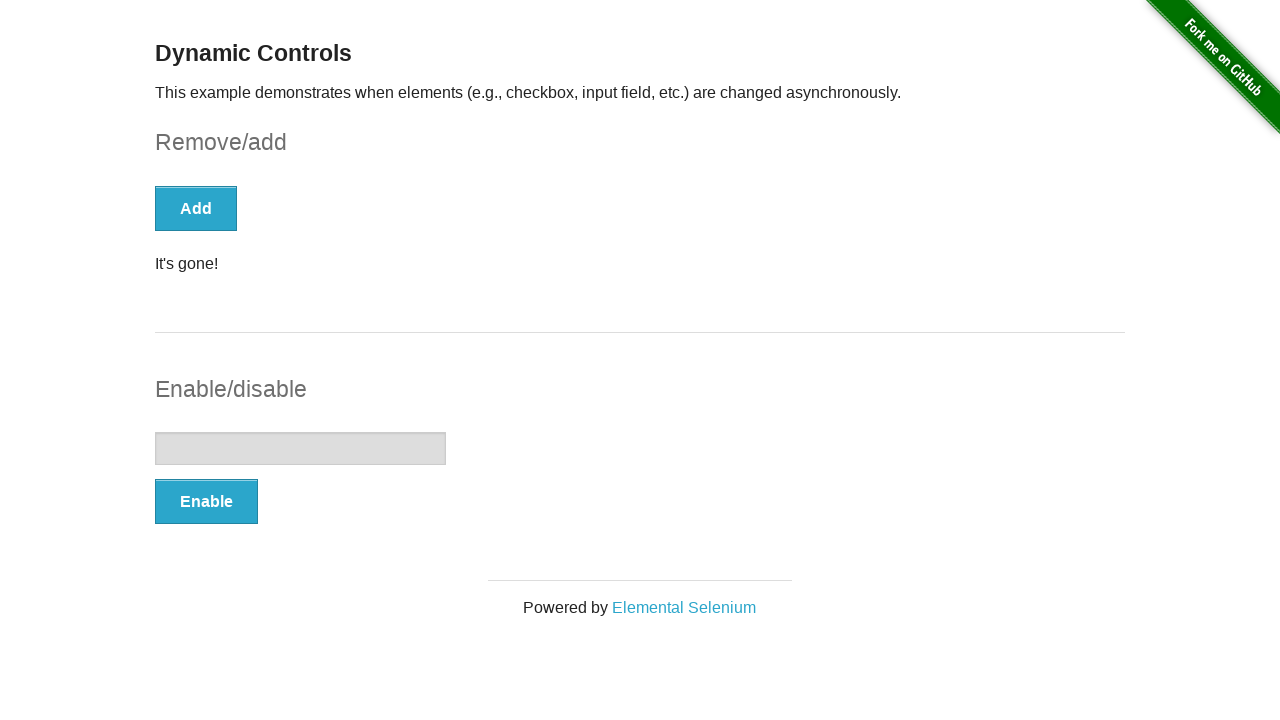

Printed confirmation message: It's gone!
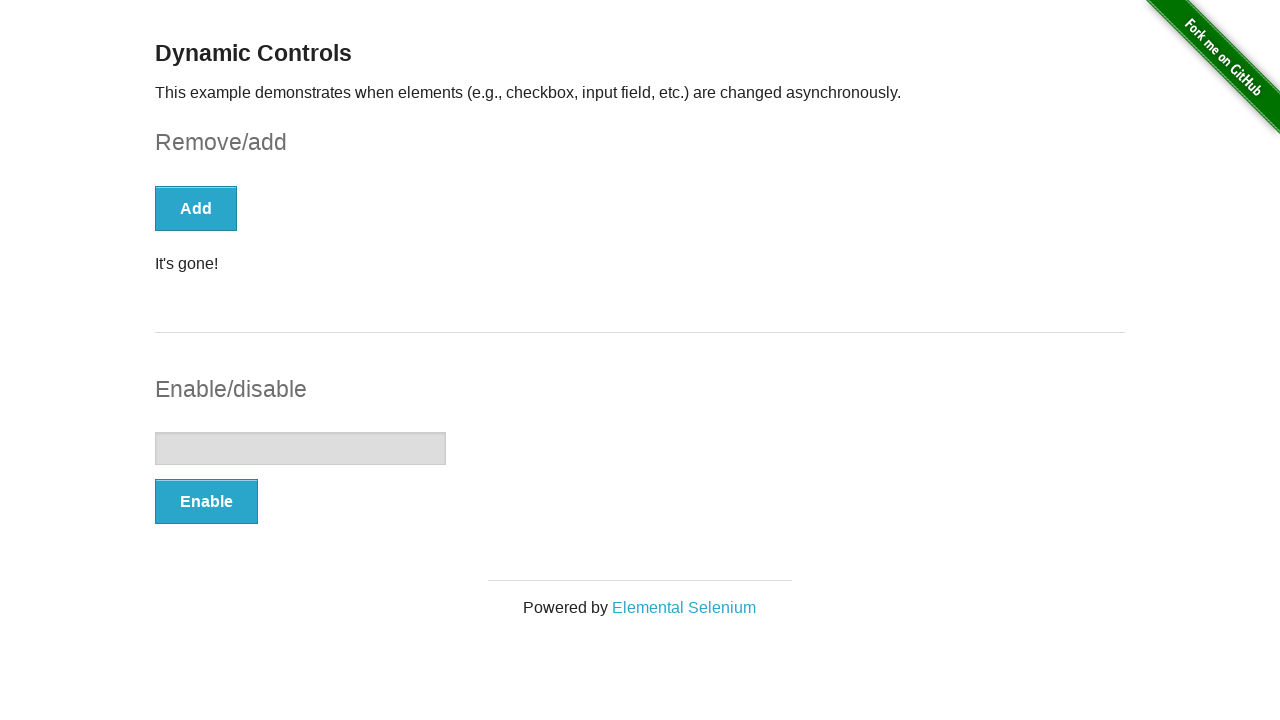

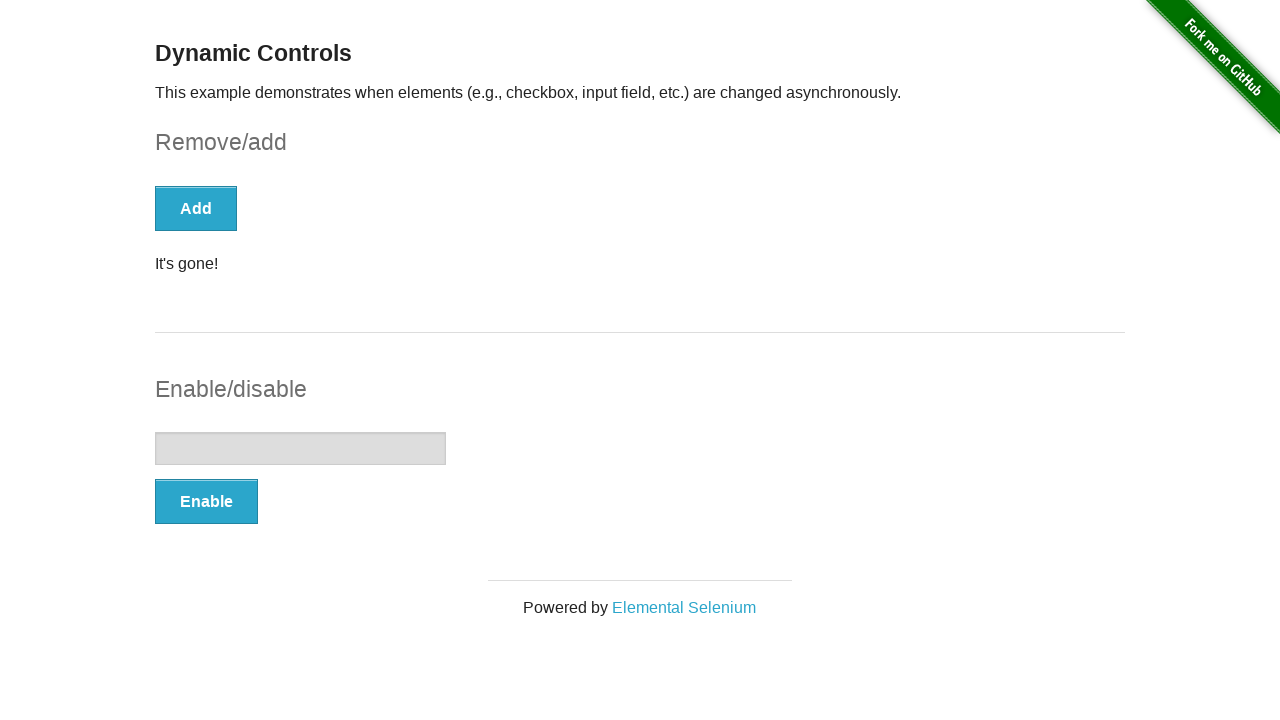